Tests summing course prices from a table by scrolling to it and calculating the total of all price values

Starting URL: https://rahulshettyacademy.com/AutomationPractice/

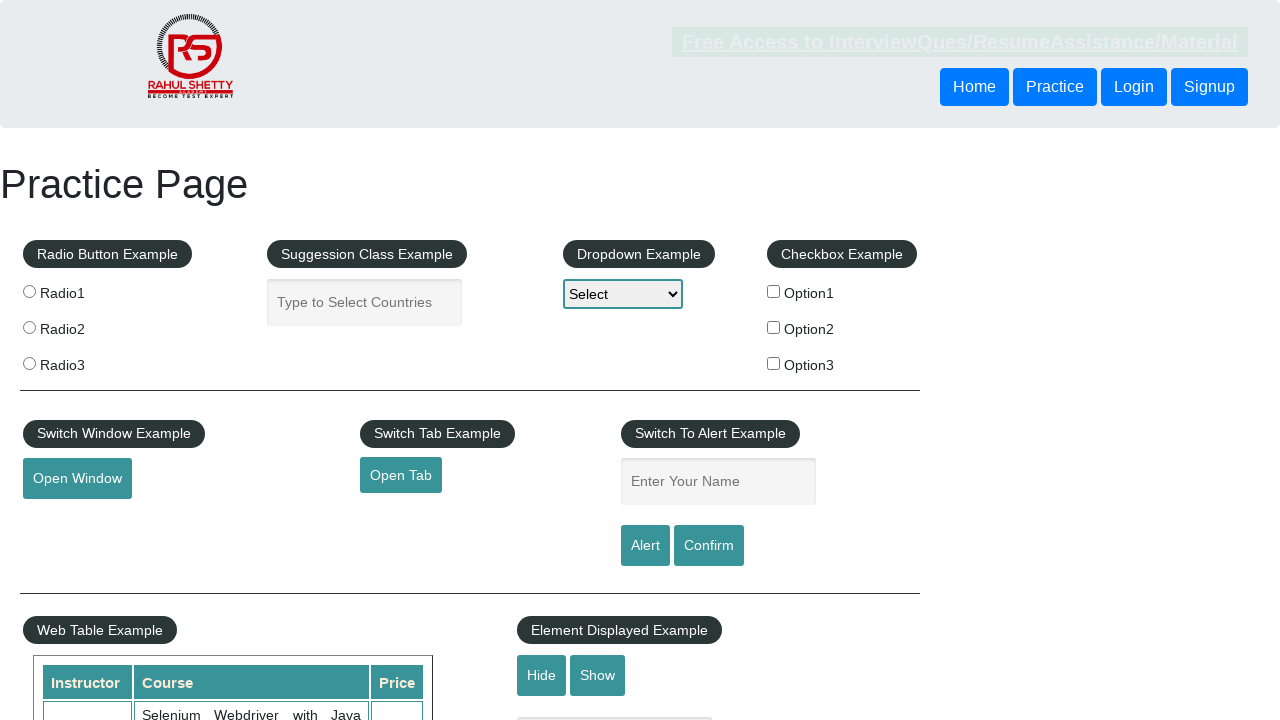

Scrolled course price table into view
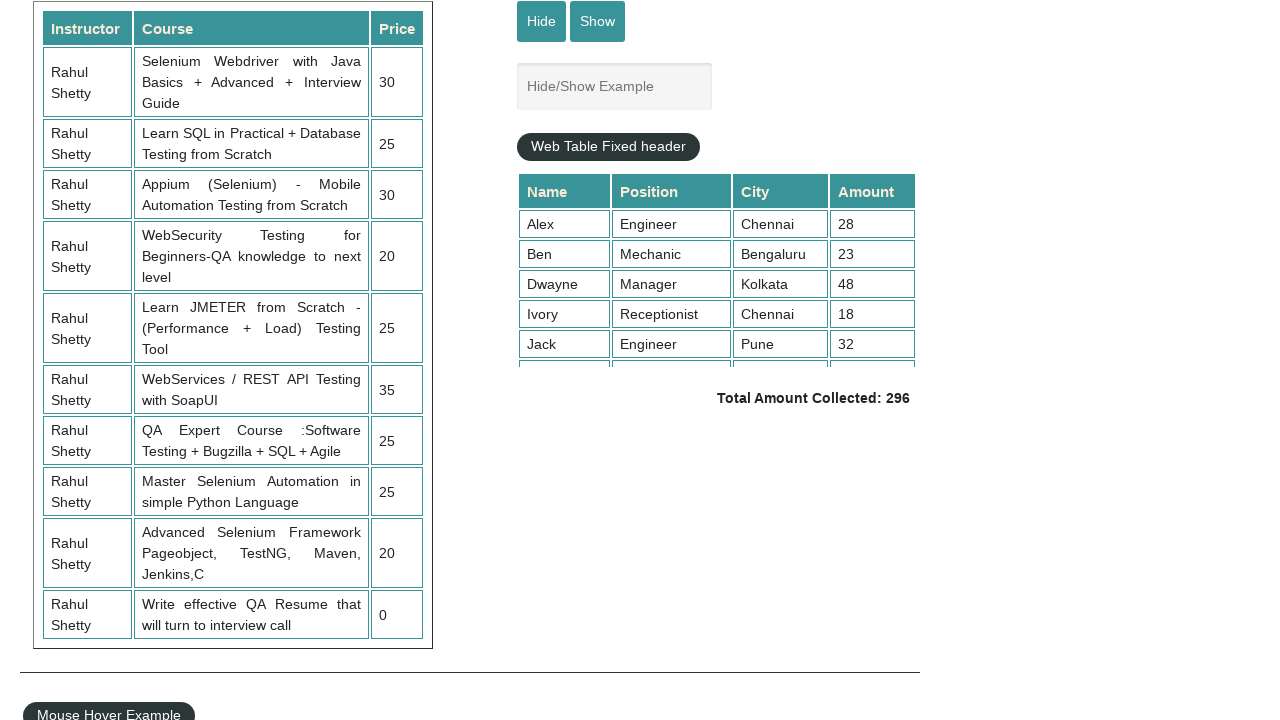

Course price table is now visible
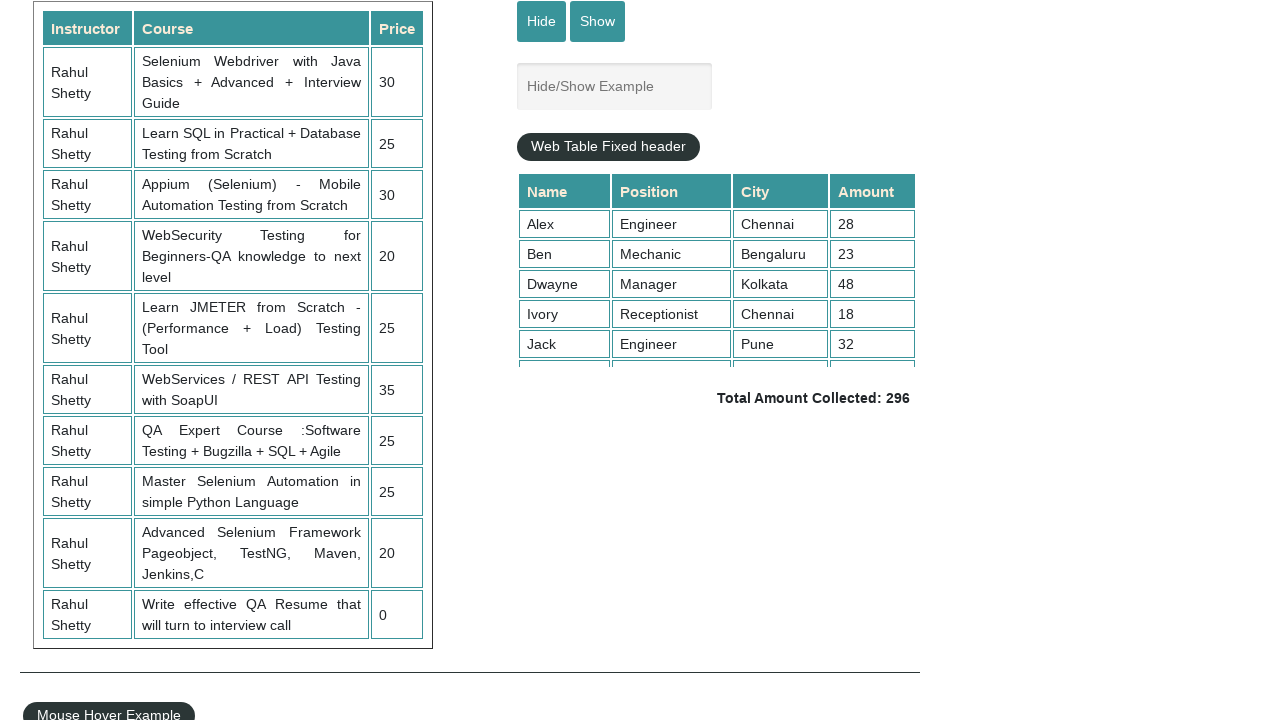

Retrieved 10 course prices from table
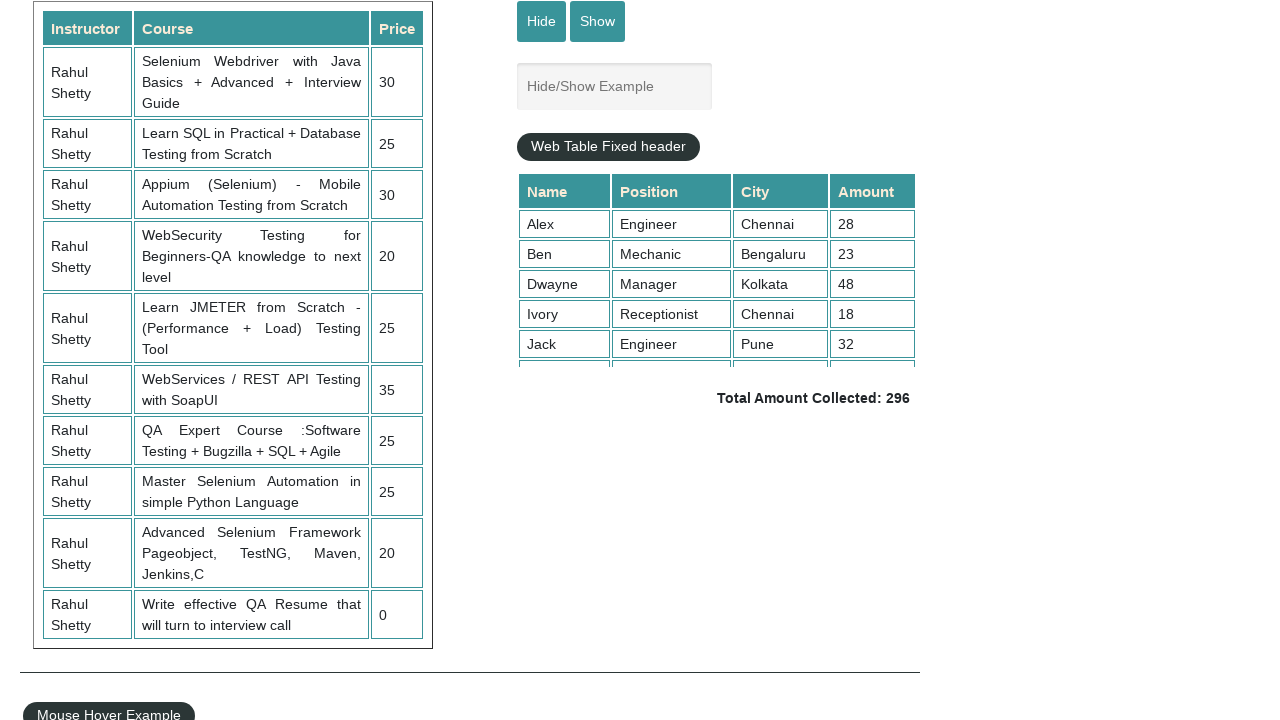

Calculated total course price: 235
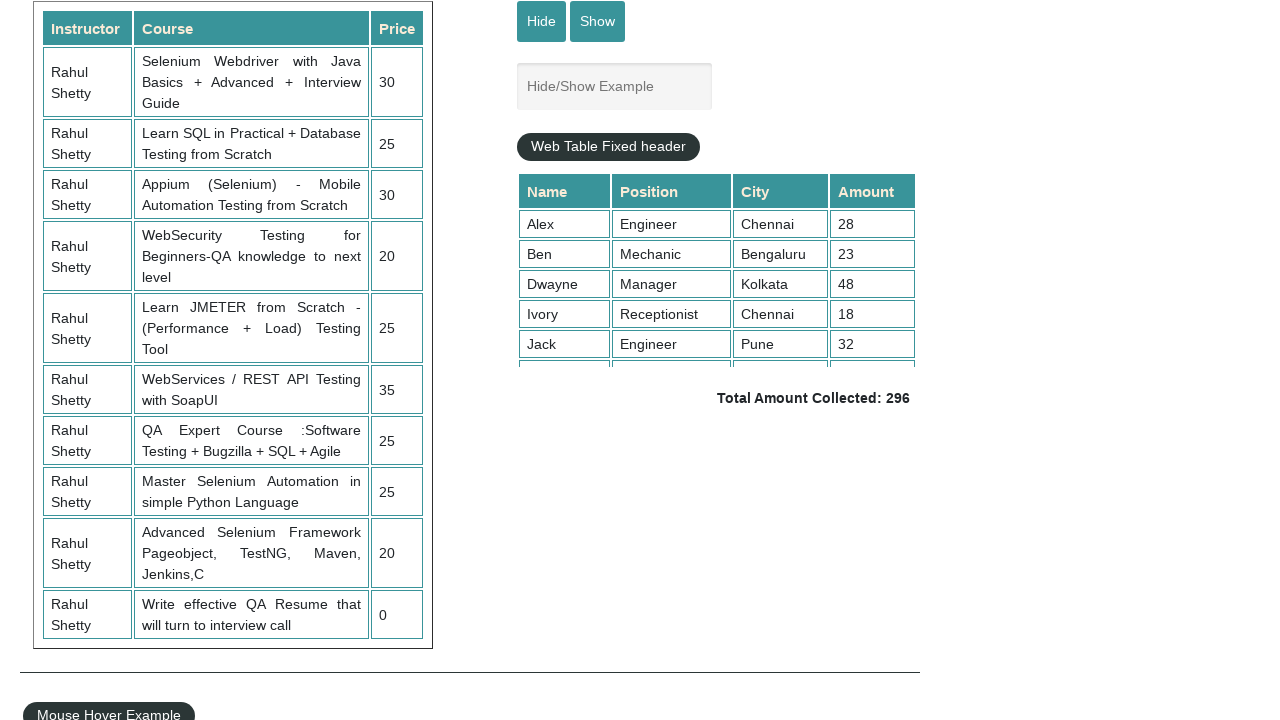

Verified total course price equals expected value of 235
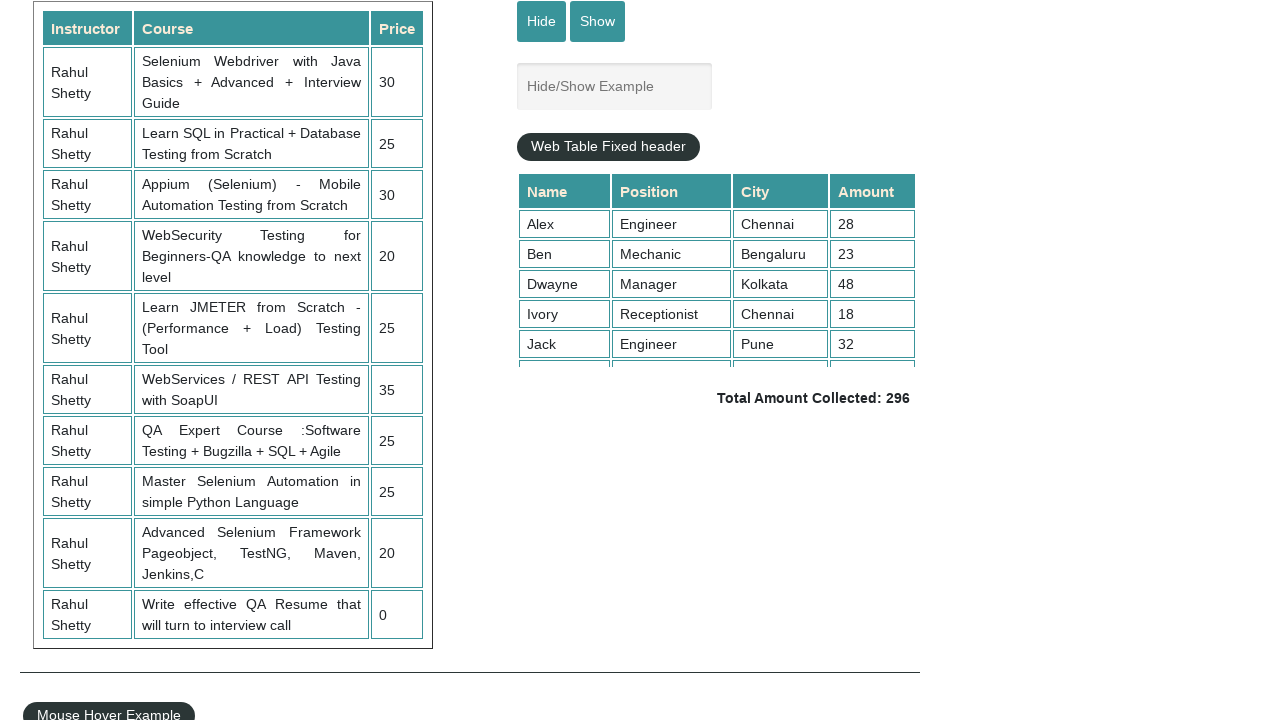

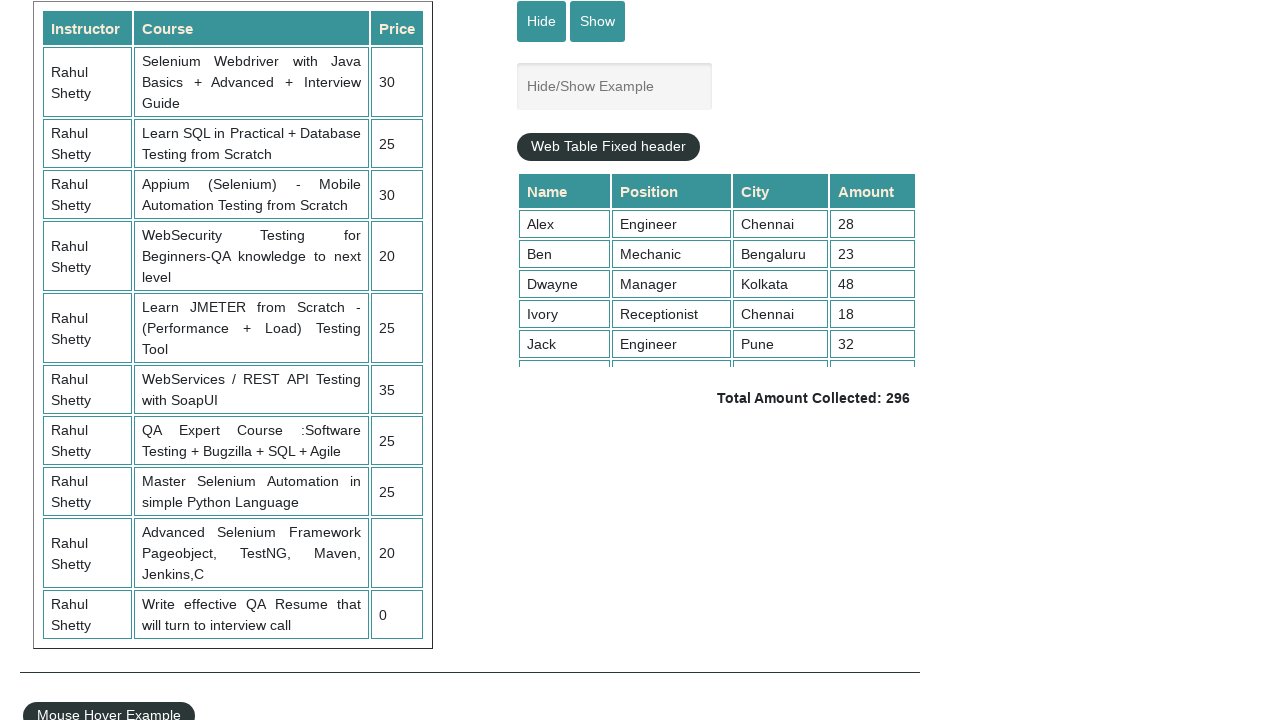